Navigates to two personal websites to verify they are accessible and load correctly. The script visits a hosted website and a GitHub Pages site.

Starting URL: http://thewtvlist.epizy.com/home.html

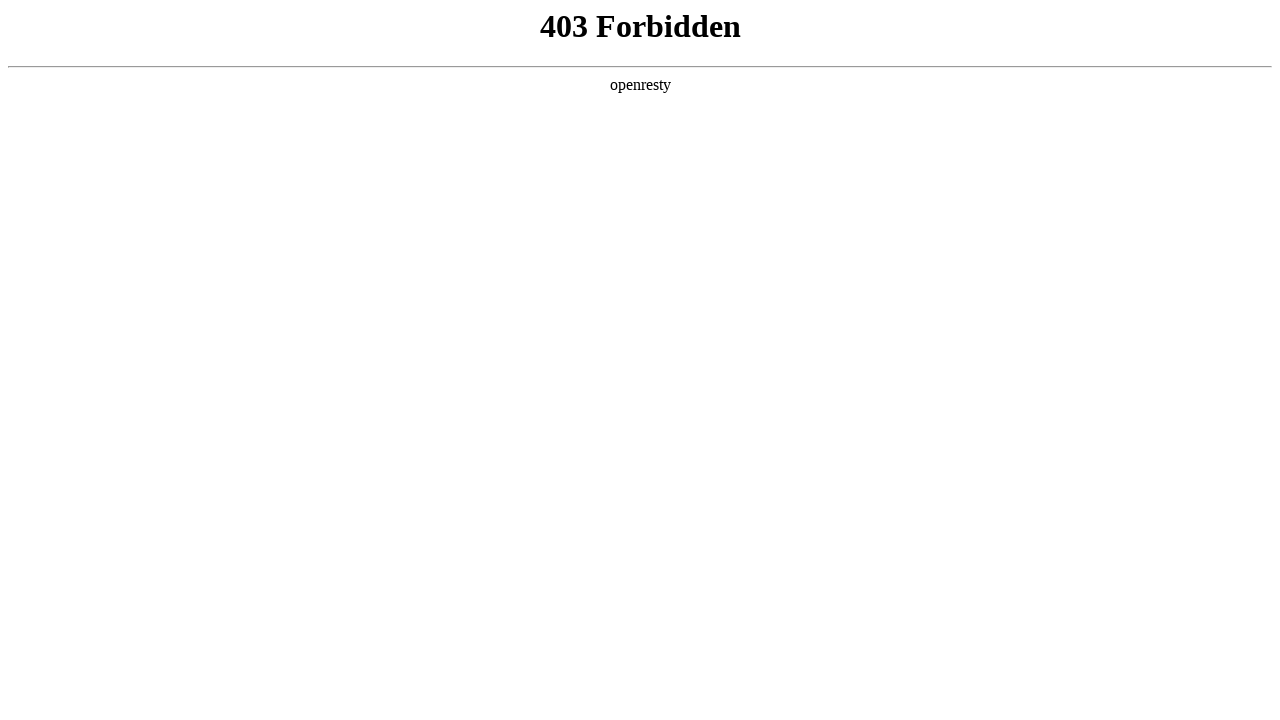

First website (thewtvlist.epizy.com) loaded successfully
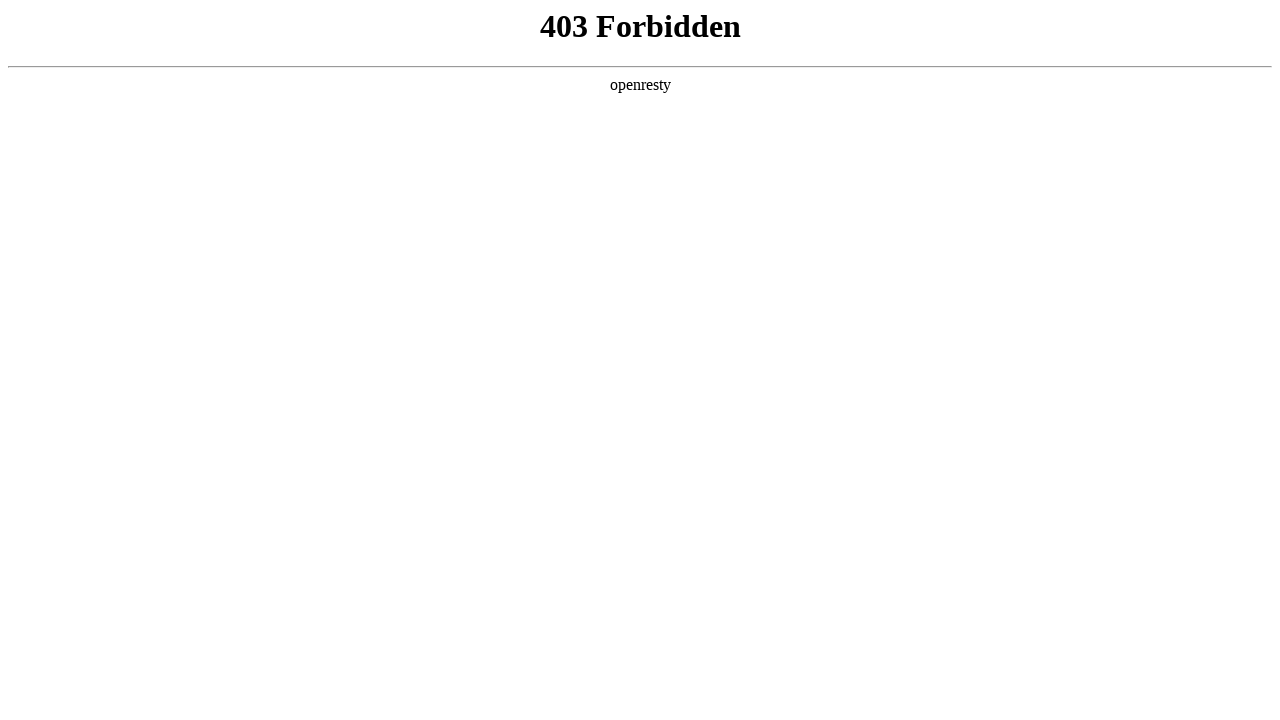

Navigated to second website (ra101.github.io)
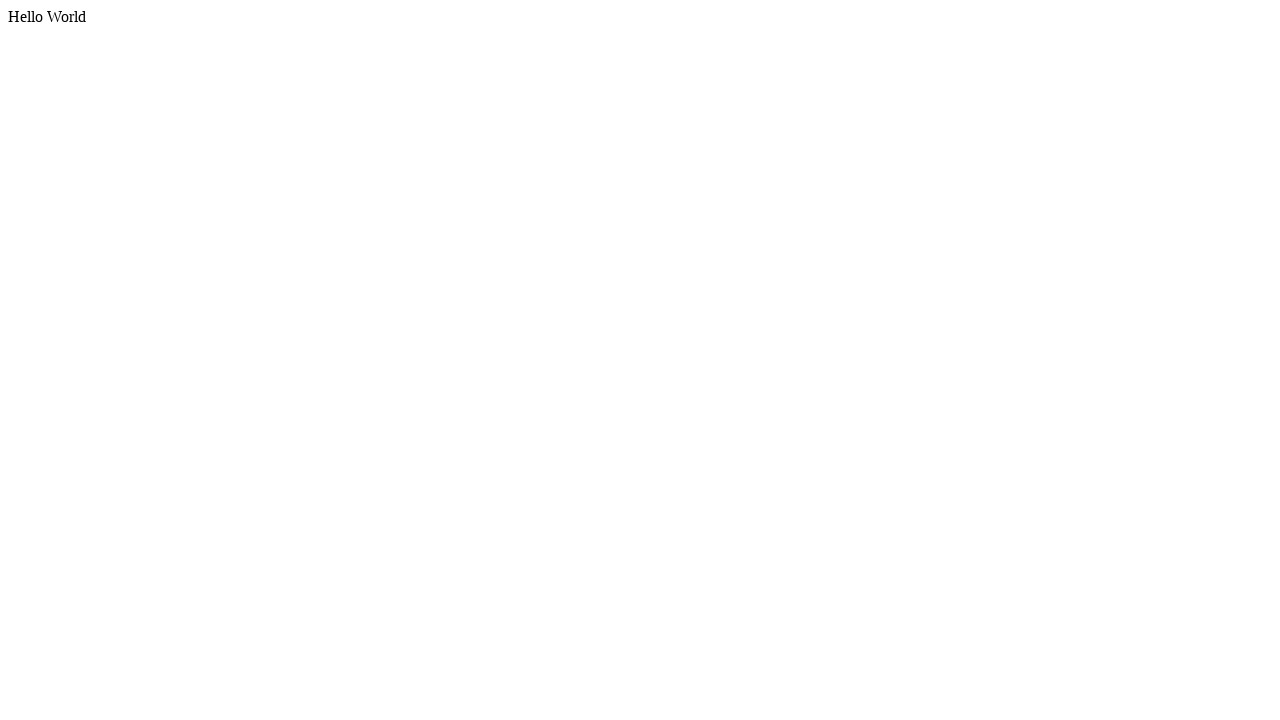

Second website (ra101.github.io) loaded successfully
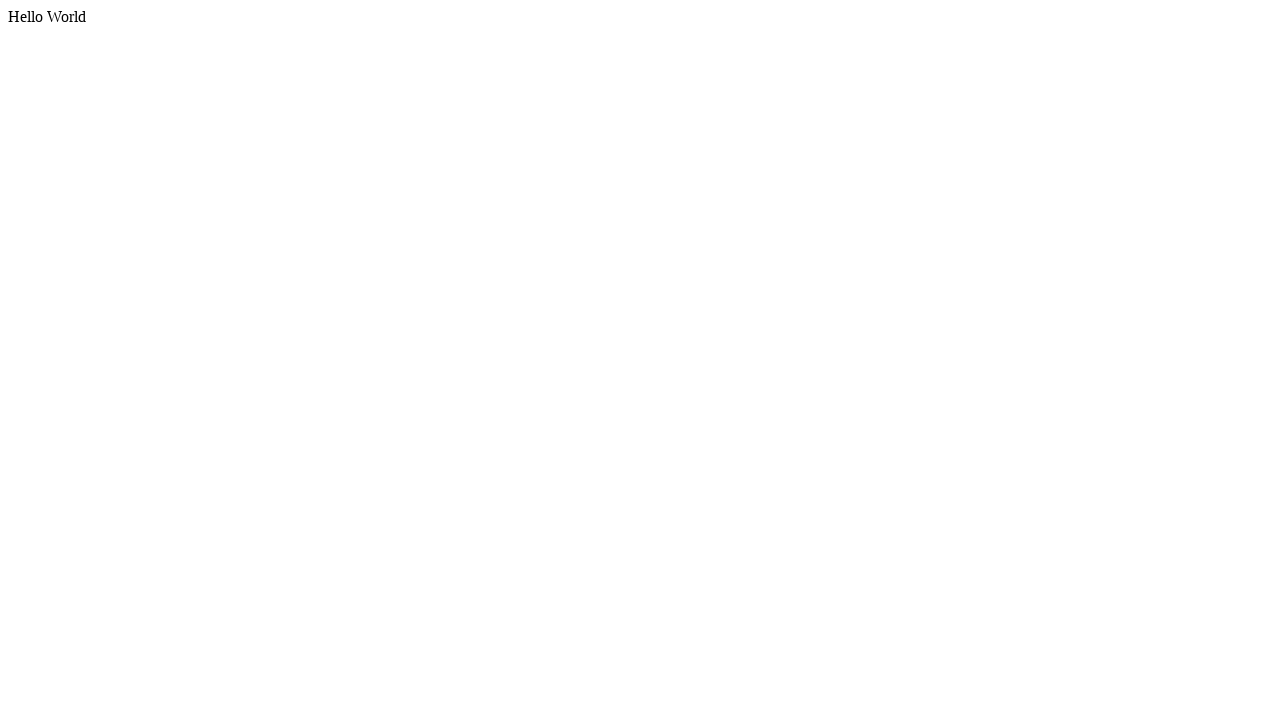

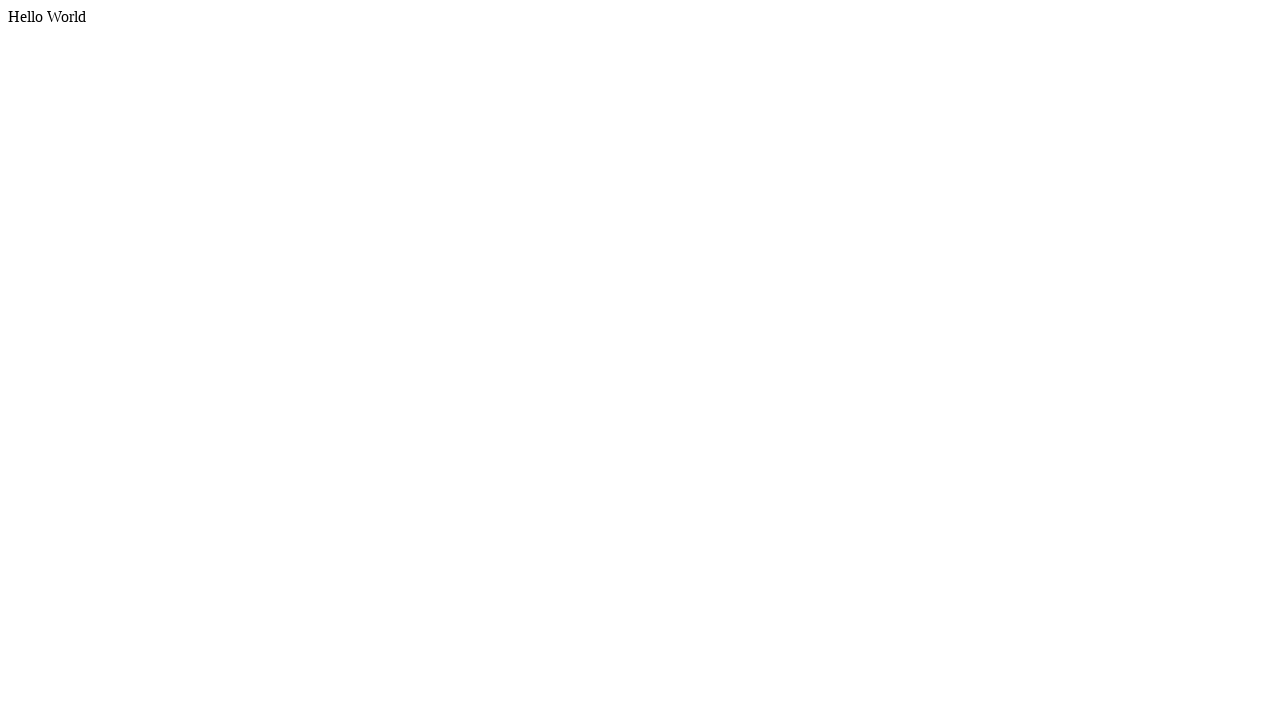